Tests username field validation by entering numbers with length greater than 50.

Starting URL: https://buggy.justtestit.org/register

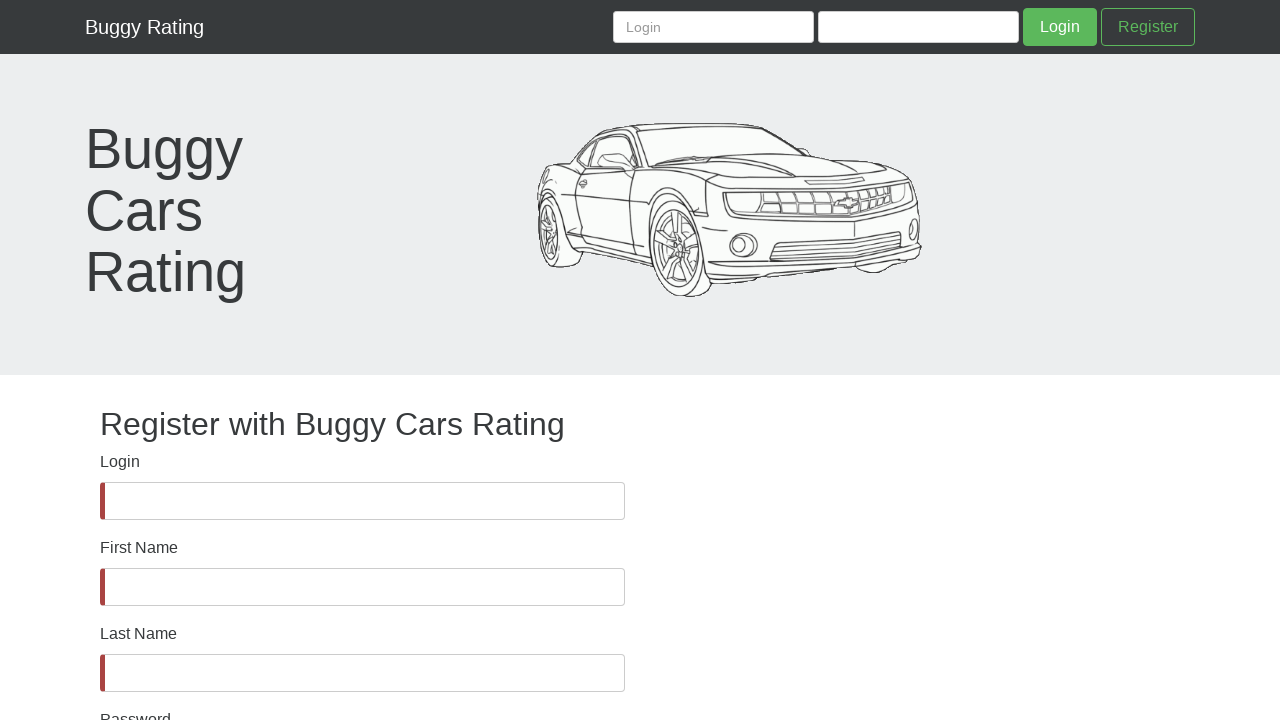

Verified username field is visible
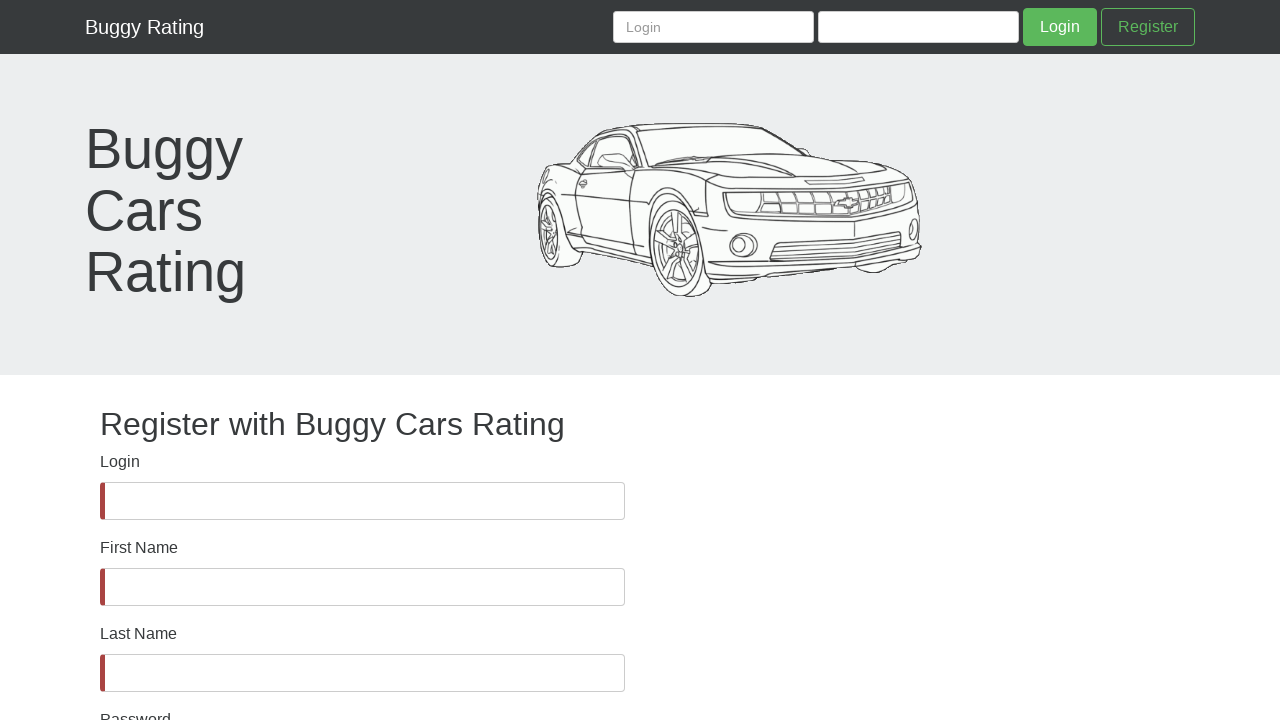

Filled username field with 61-digit number (greater than 50 character limit) on #username
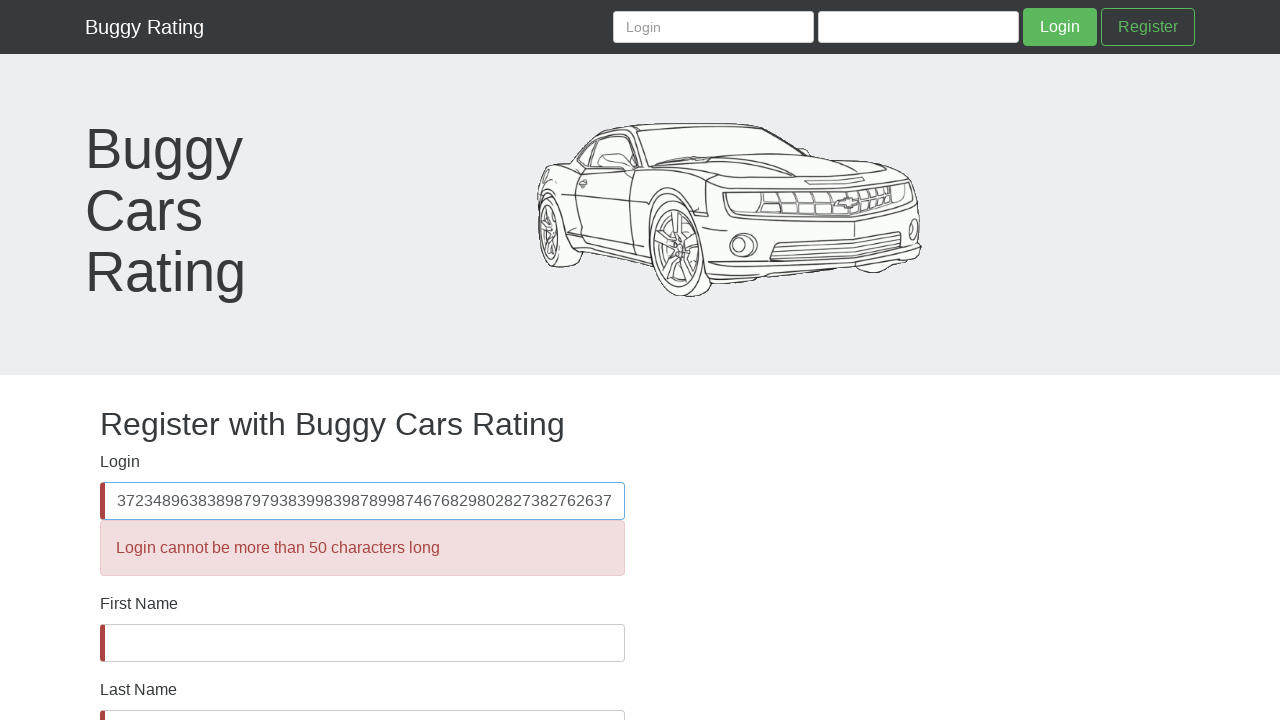

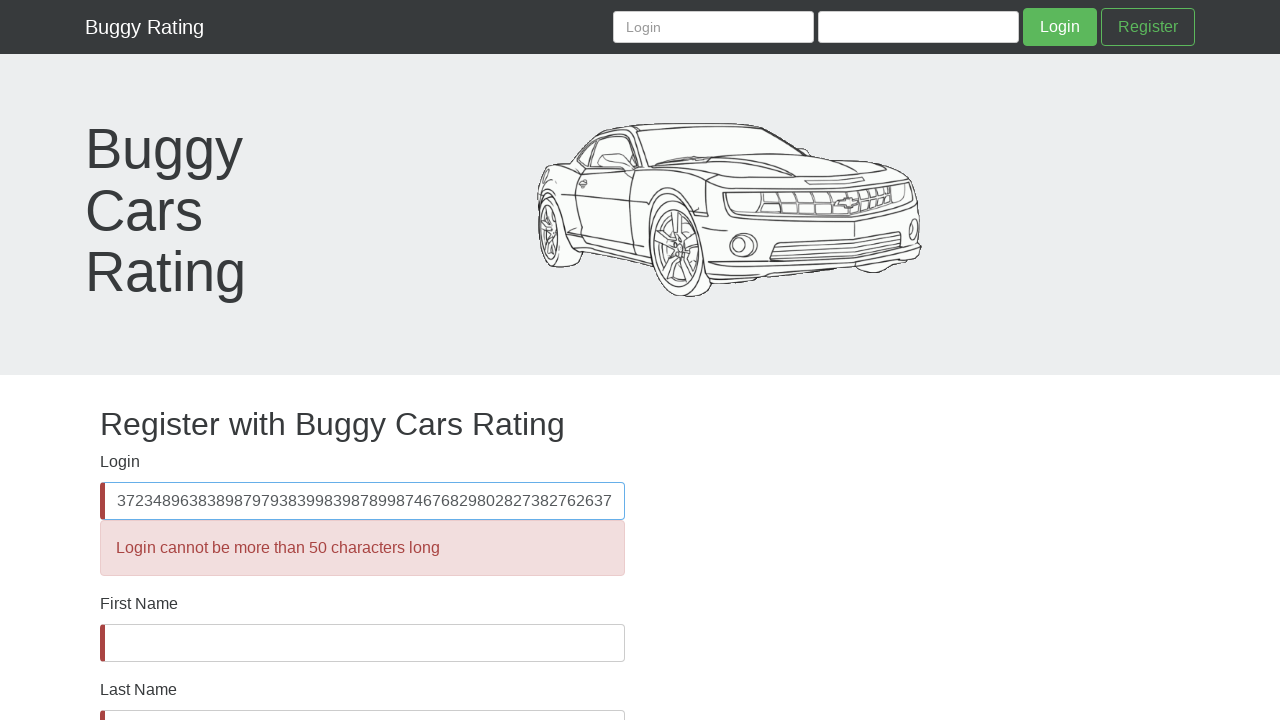